Tests waiting for XHR messages to complete and verifying the message count shows zero

Starting URL: https://testpages.eviltester.com/styled/sync/xhttp-messages.html

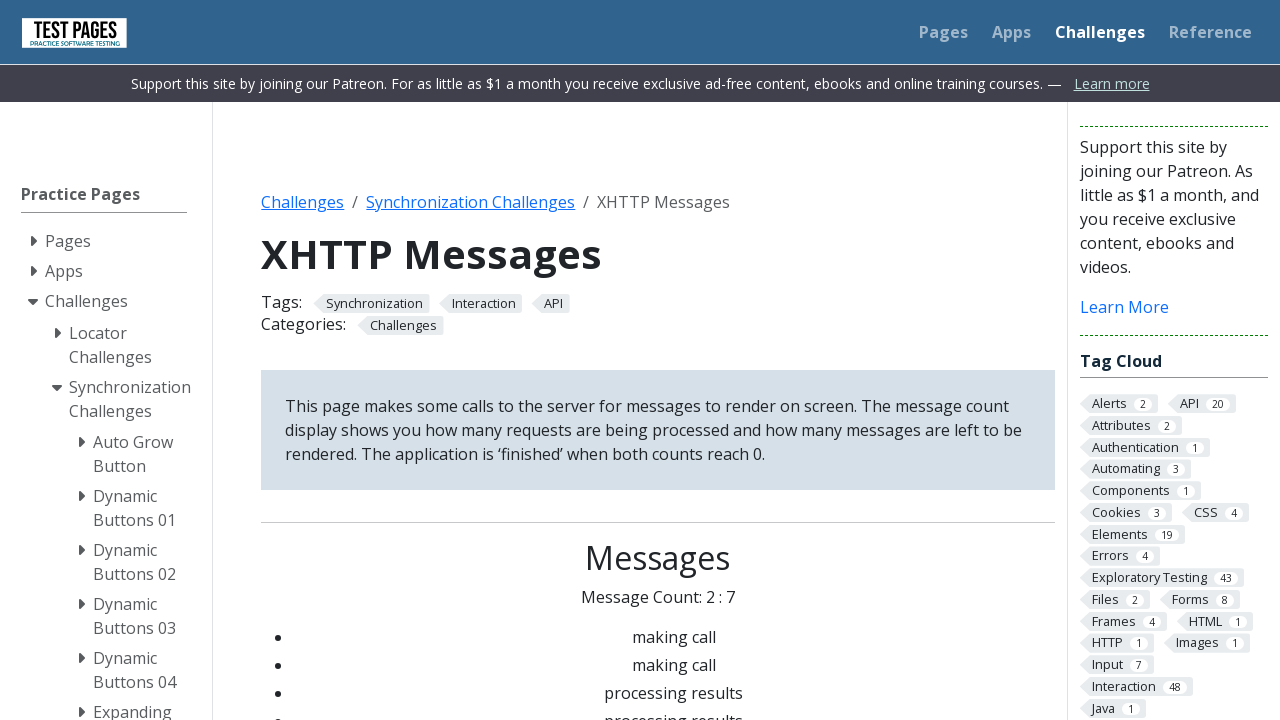

Navigated to XHTTPMessages test page
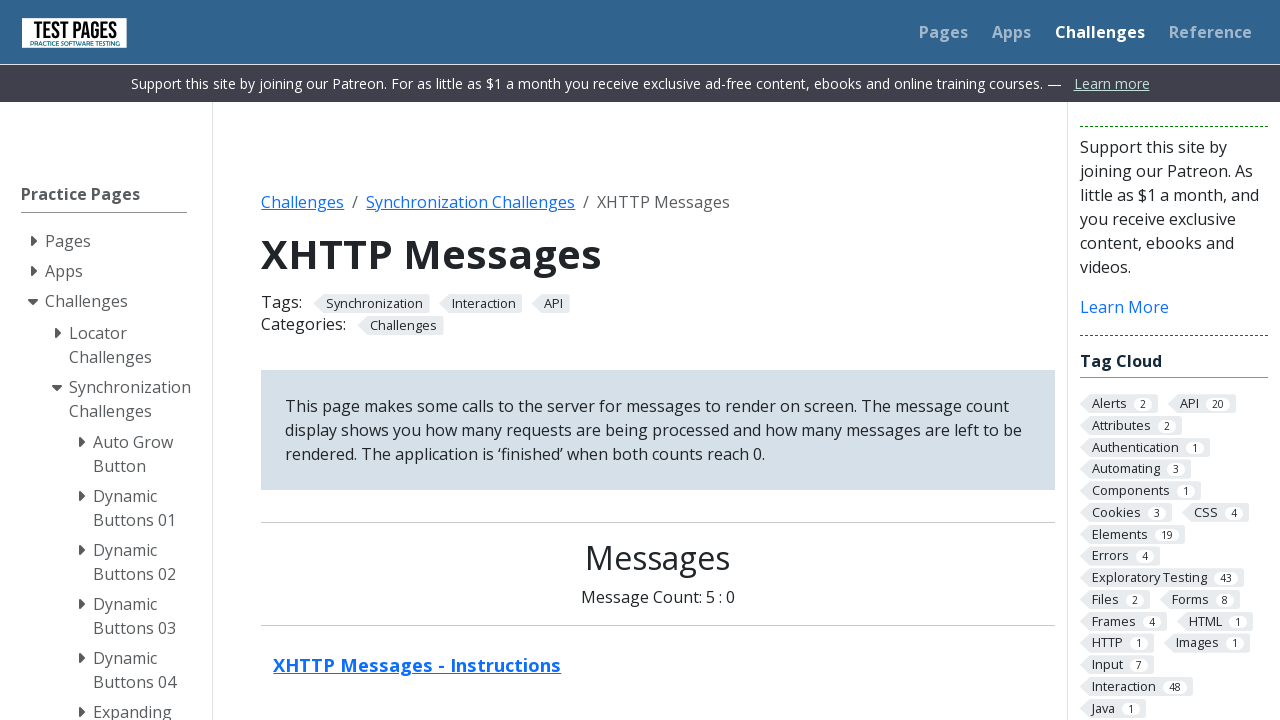

Waited for XHR messages to complete and message count to show zero
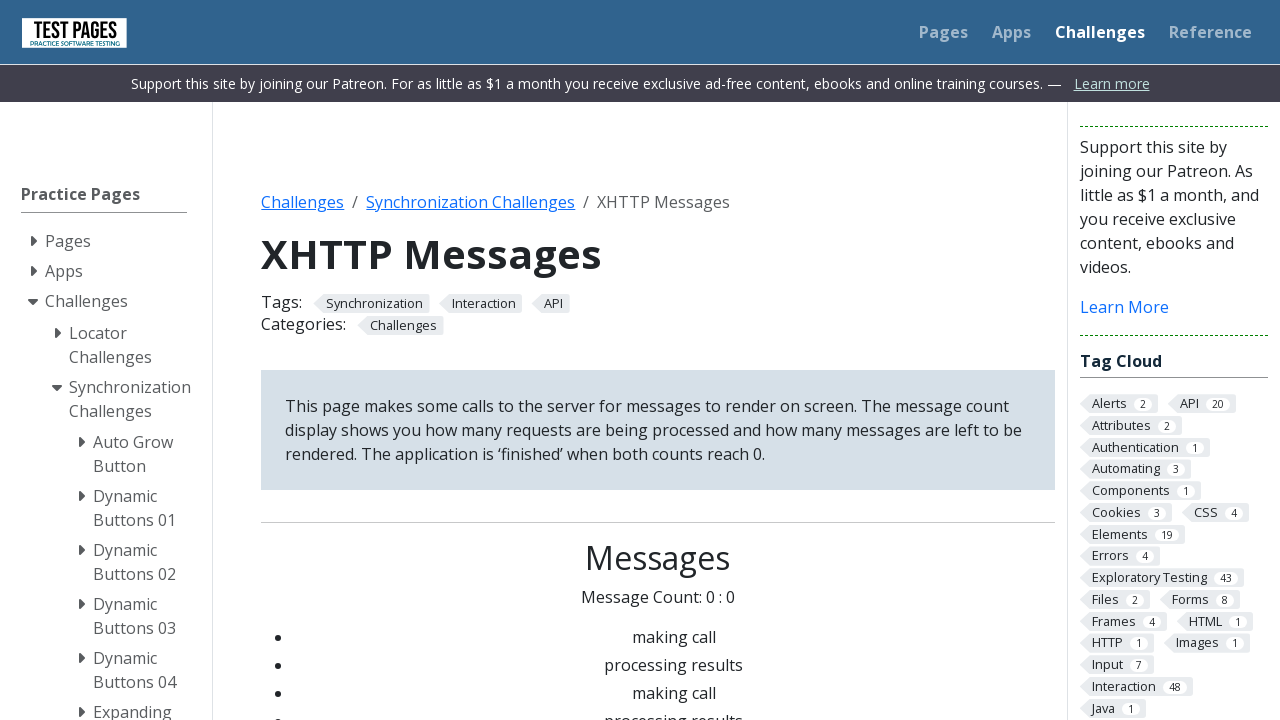

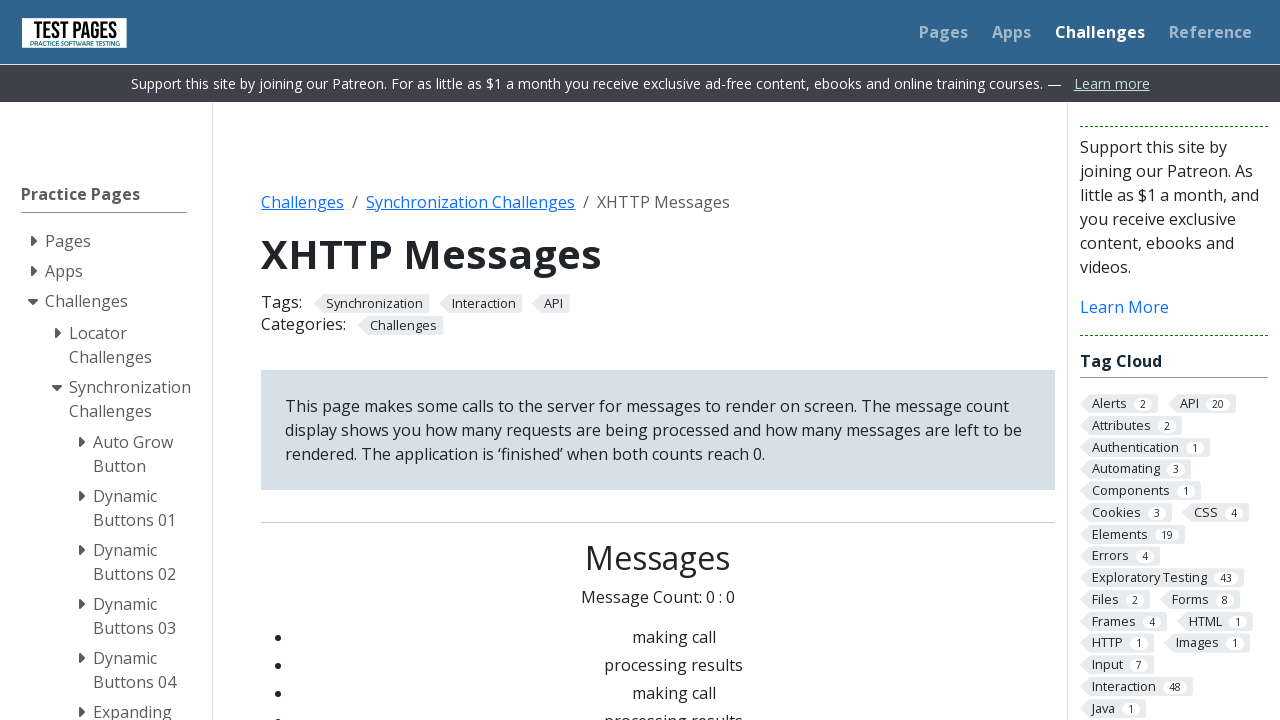